Tests page scrolling functionality by scrolling down 1500 pixels, waiting, and then scrolling back up to the top of the page.

Starting URL: http://www.techlearn.in

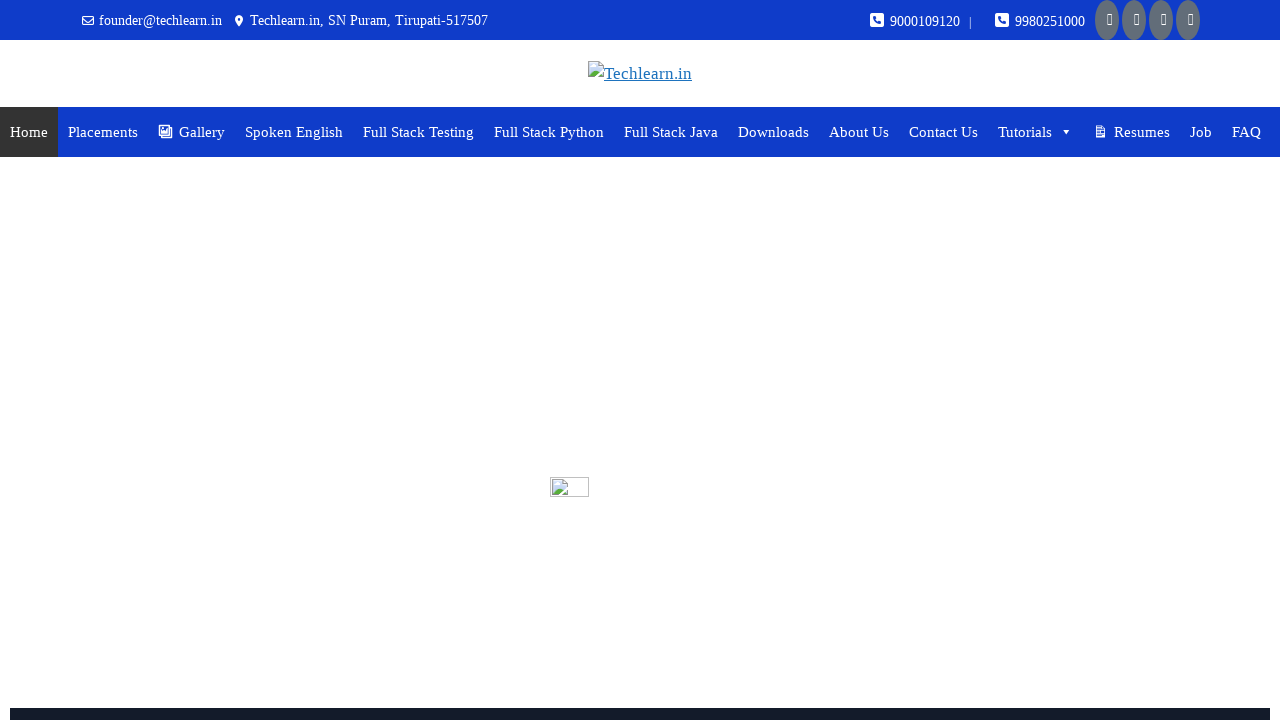

Scrolled down 1500 pixels
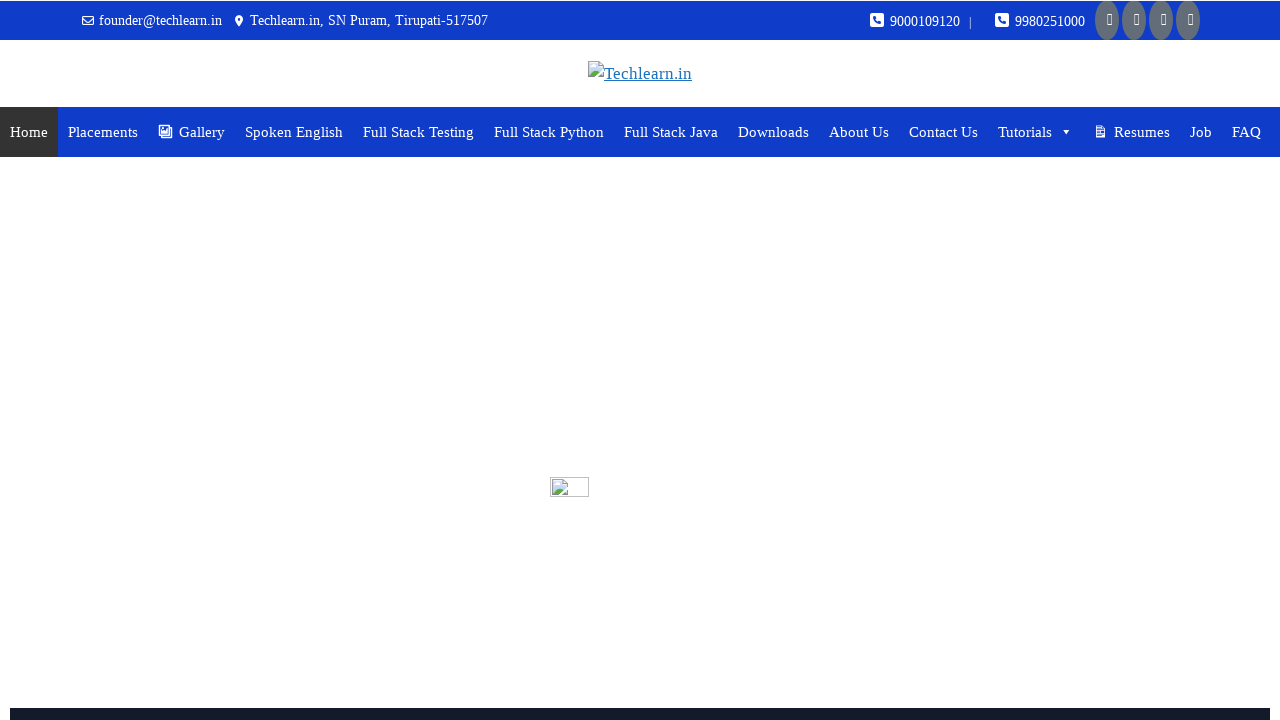

Waited 3 seconds for content to be visible
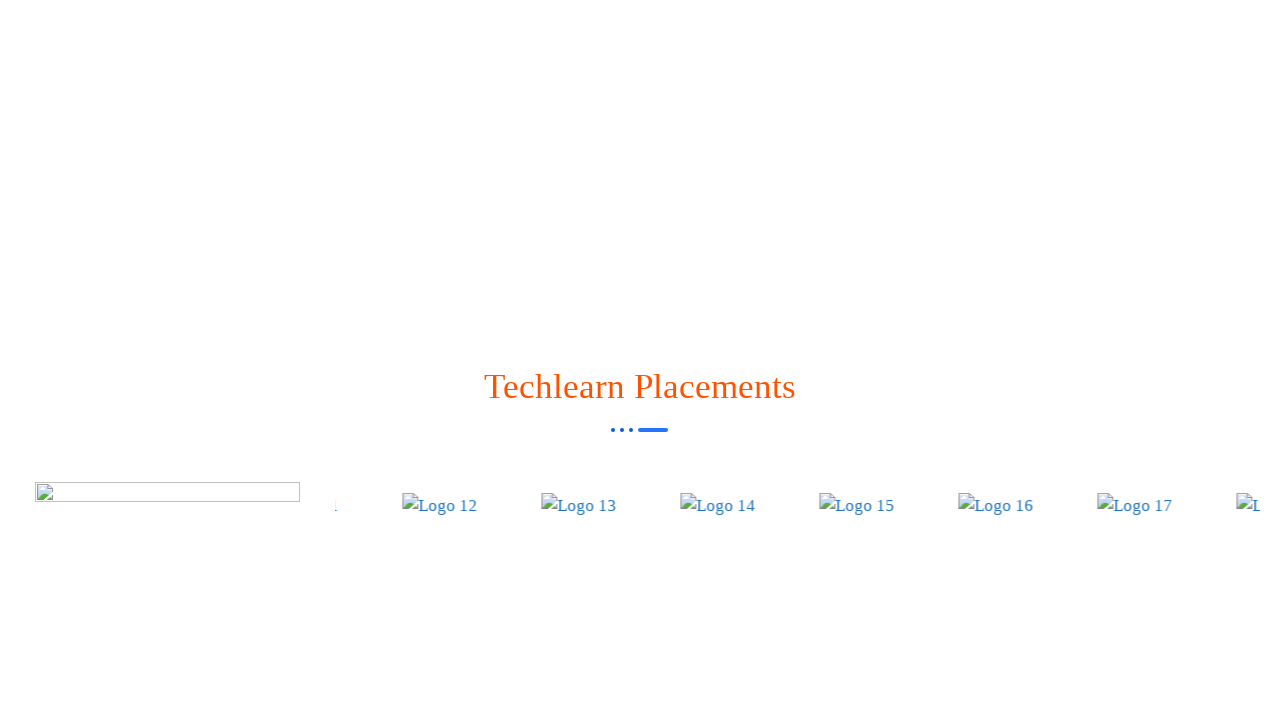

Scrolled back up to the top of the page
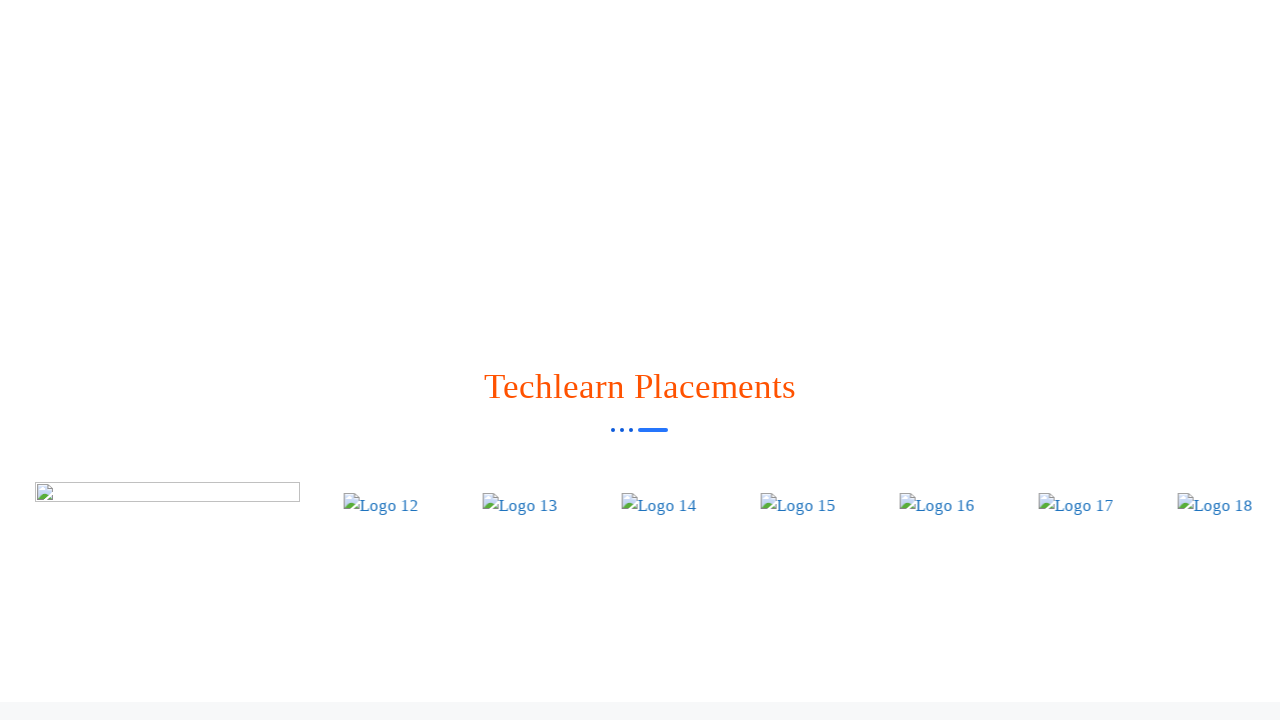

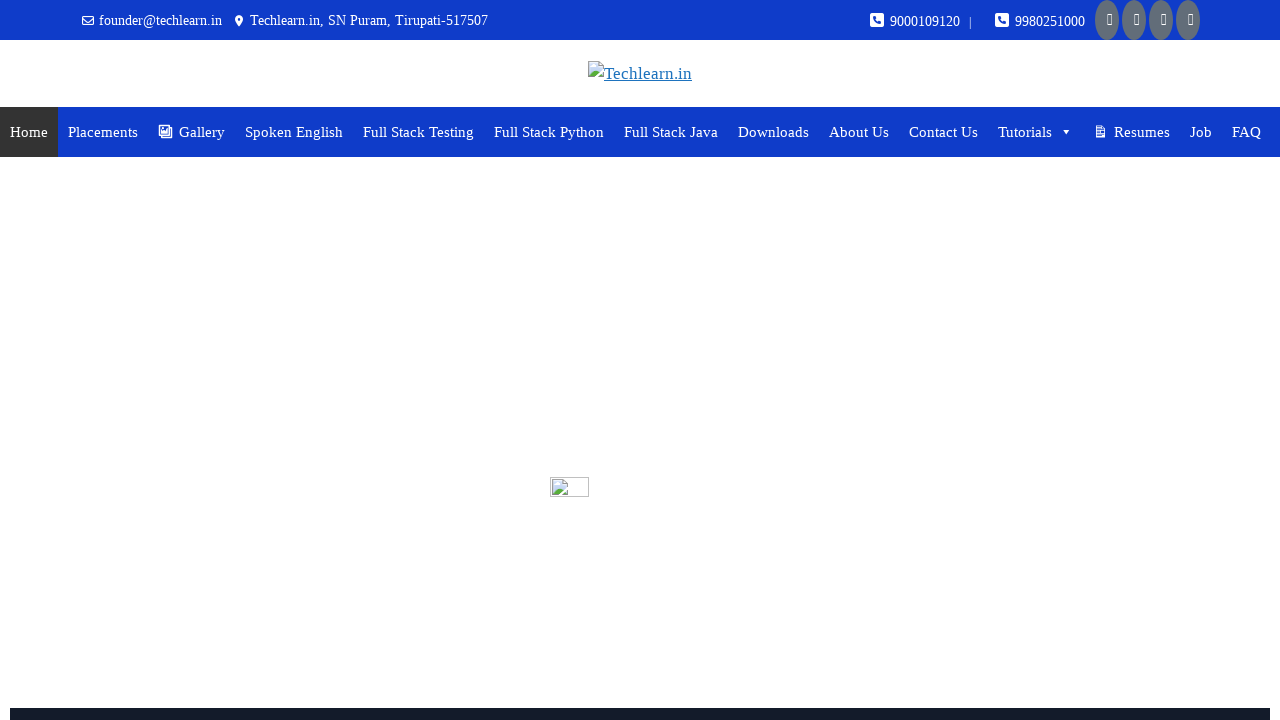